Tests drag-and-drop functionality by dragging an element from source to target position within an iframe on jQuery UI demo page

Starting URL: http://jqueryui.com/droppable/

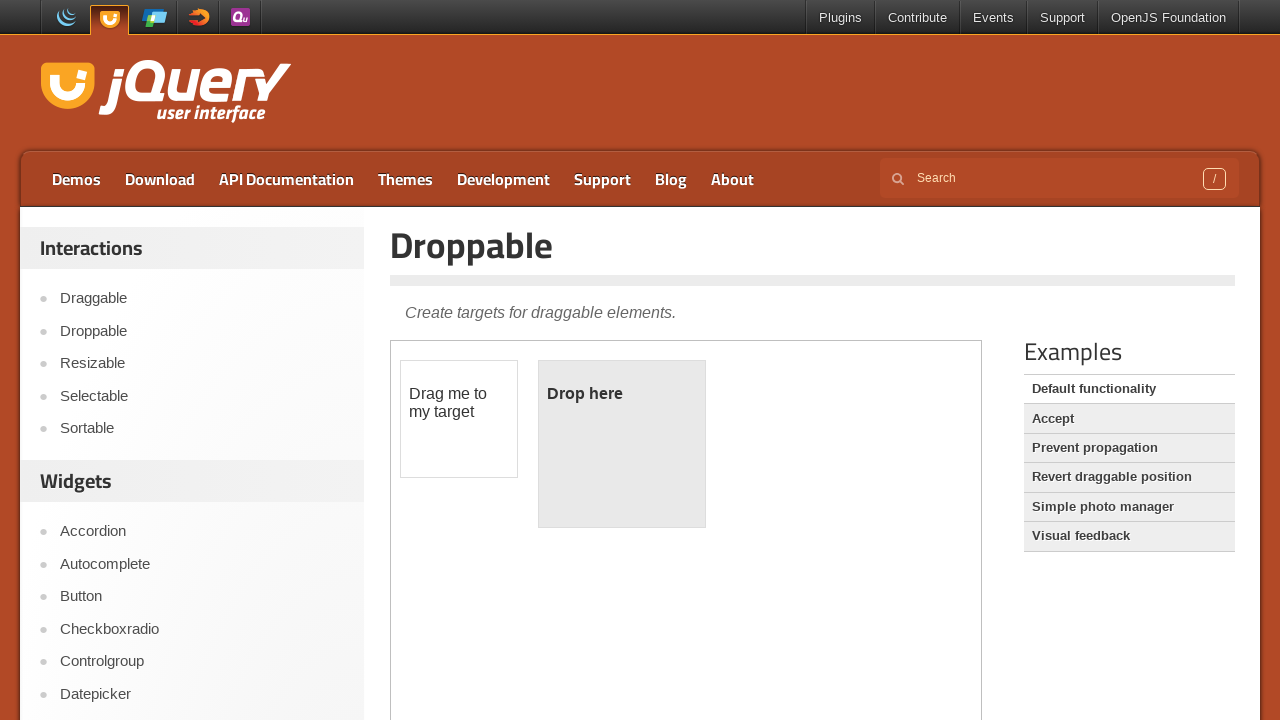

Located the iframe containing the drag-and-drop demo
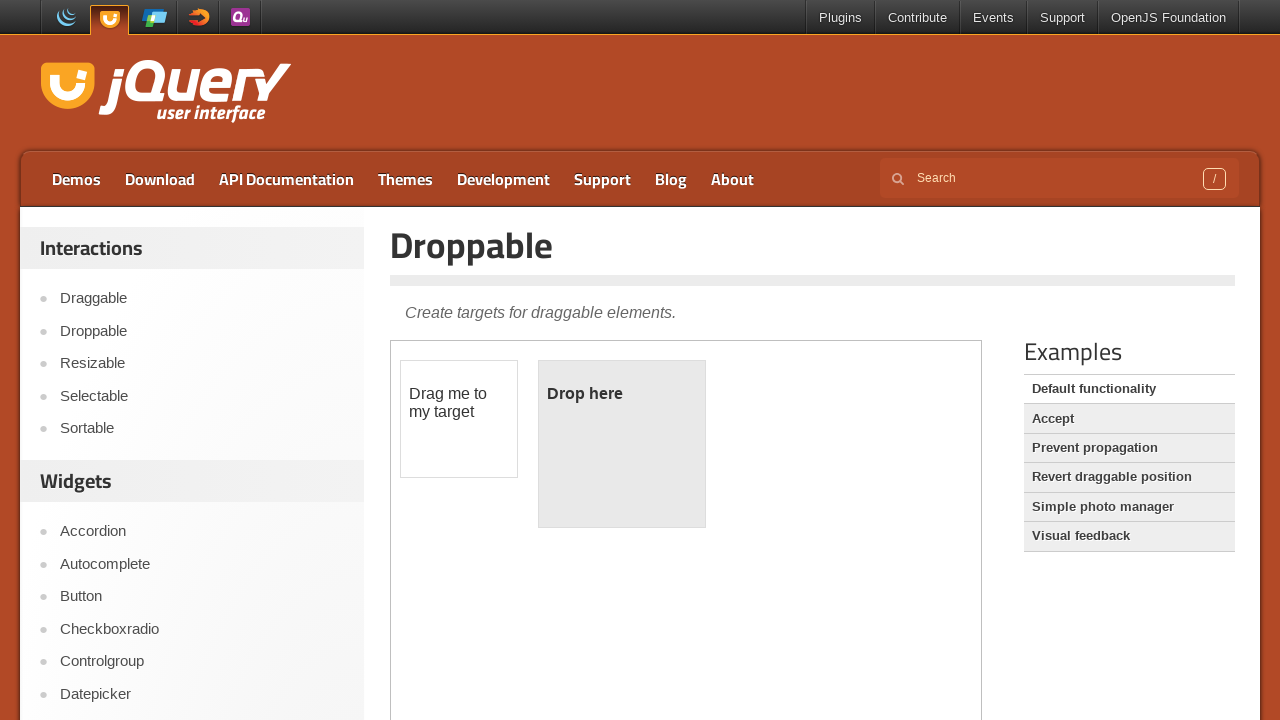

Located the draggable source element with ID 'draggable'
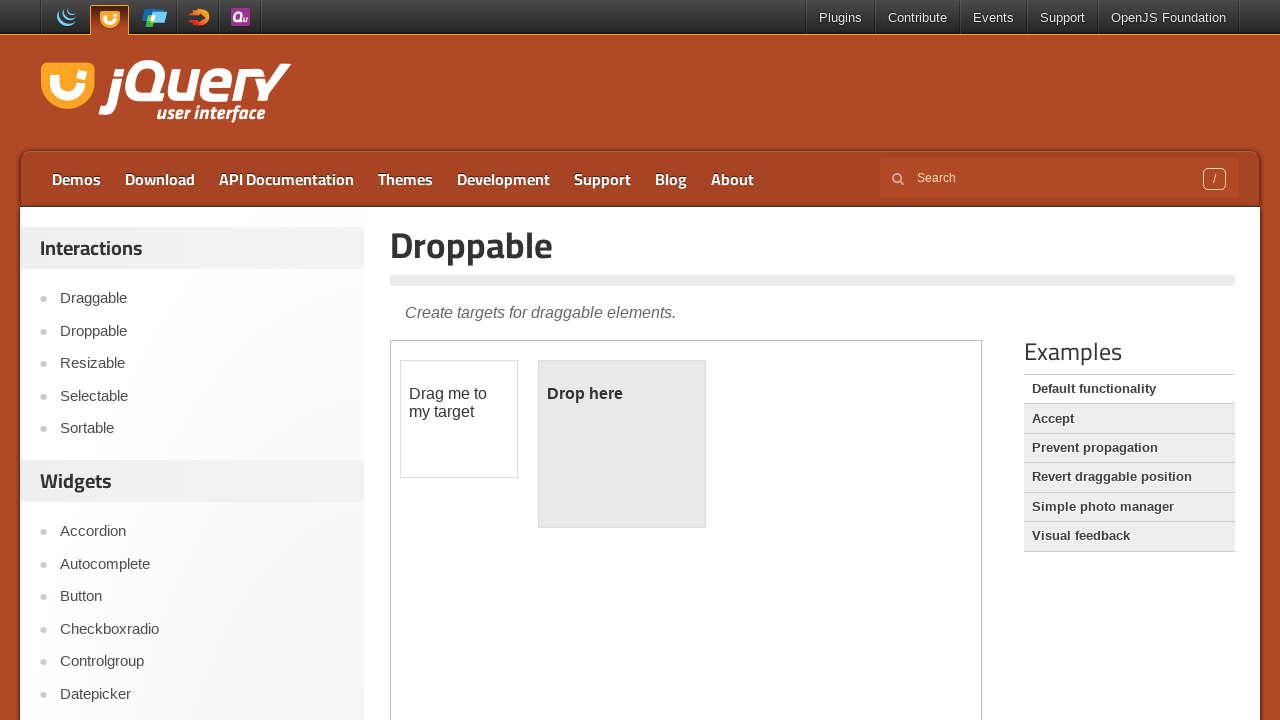

Located the droppable target element with ID 'droppable'
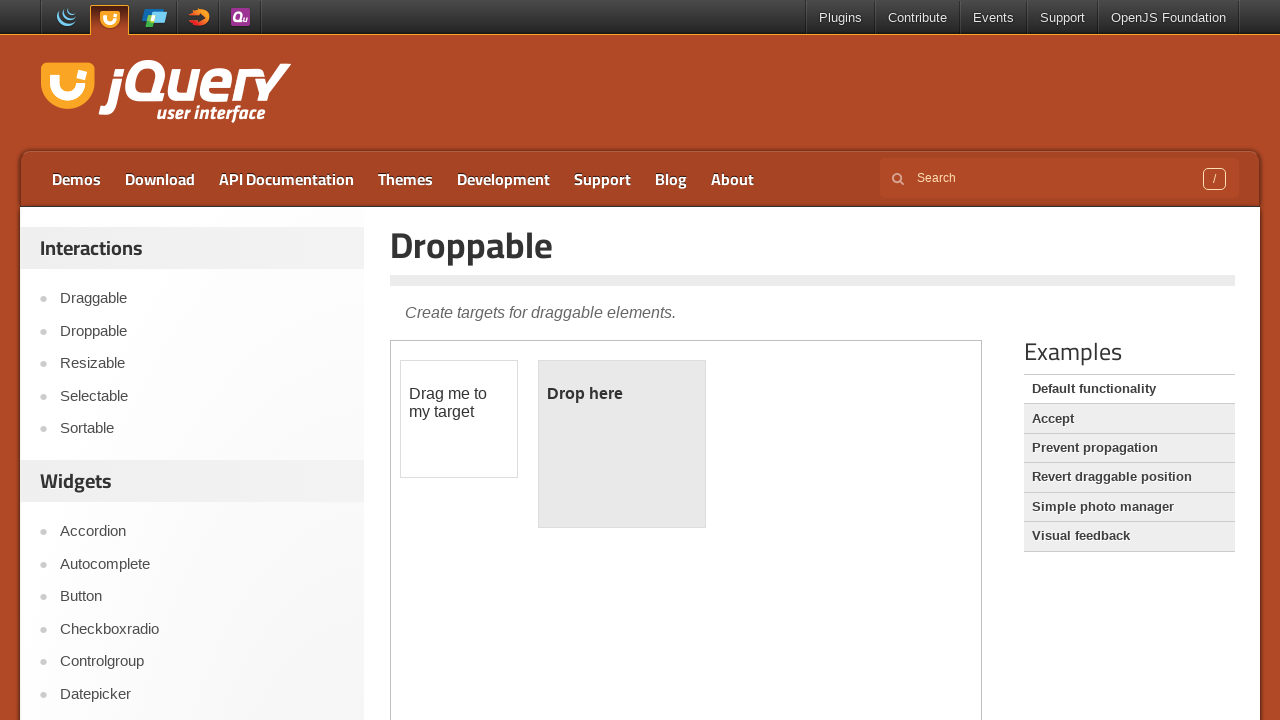

Performed drag-and-drop action from source to target element at (622, 444)
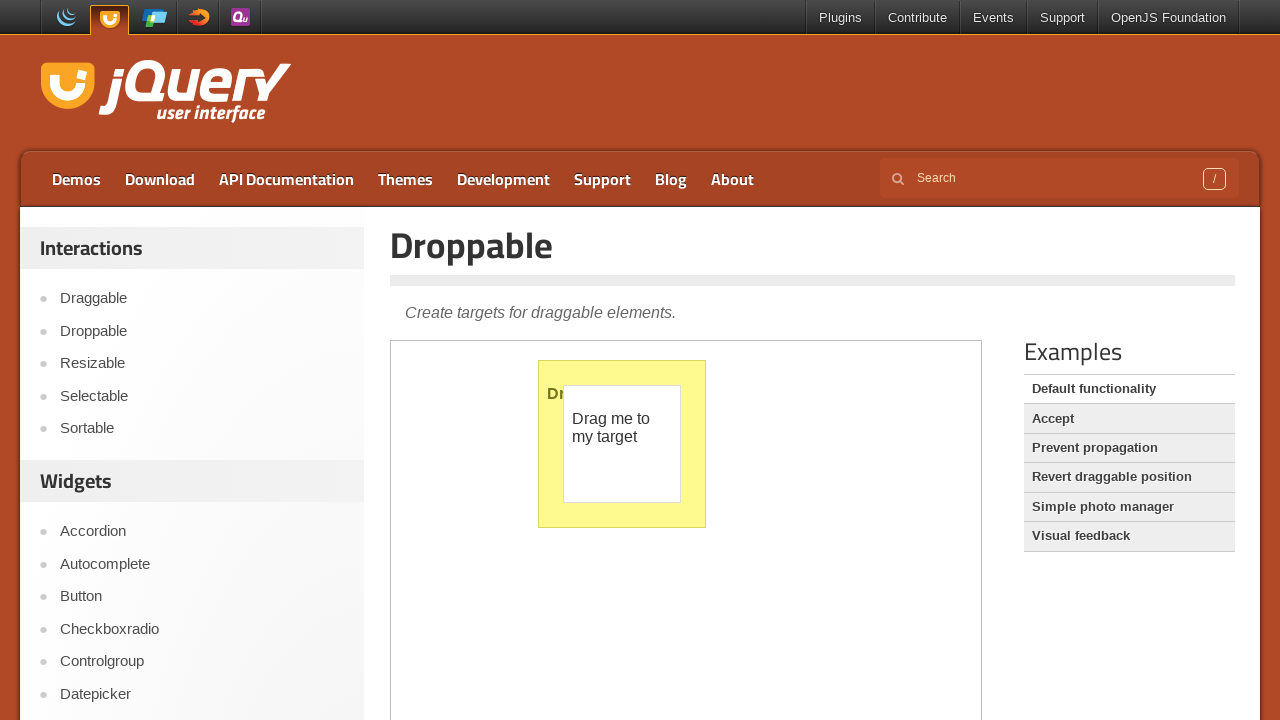

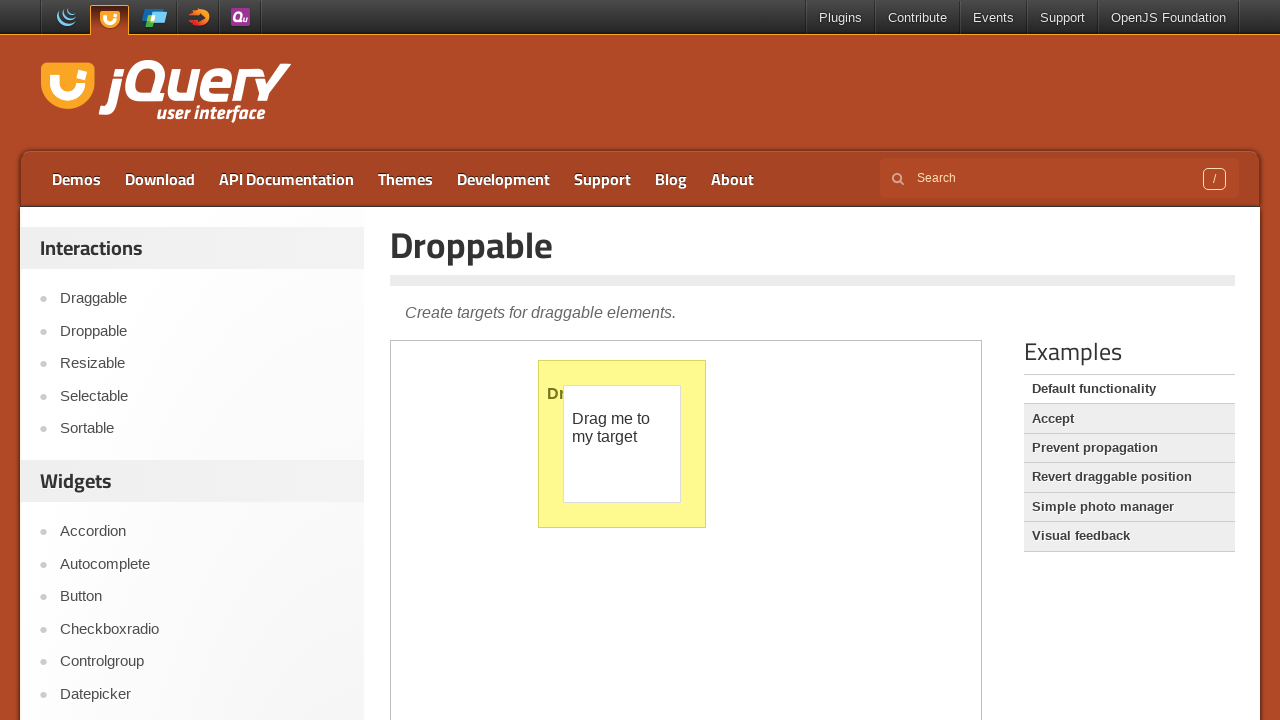